Tests dynamic loading of newly created elements by clicking Example 2, starting the loading process, and verifying the dynamically created element displays "Hello World!"

Starting URL: https://the-internet.herokuapp.com/dynamic_loading

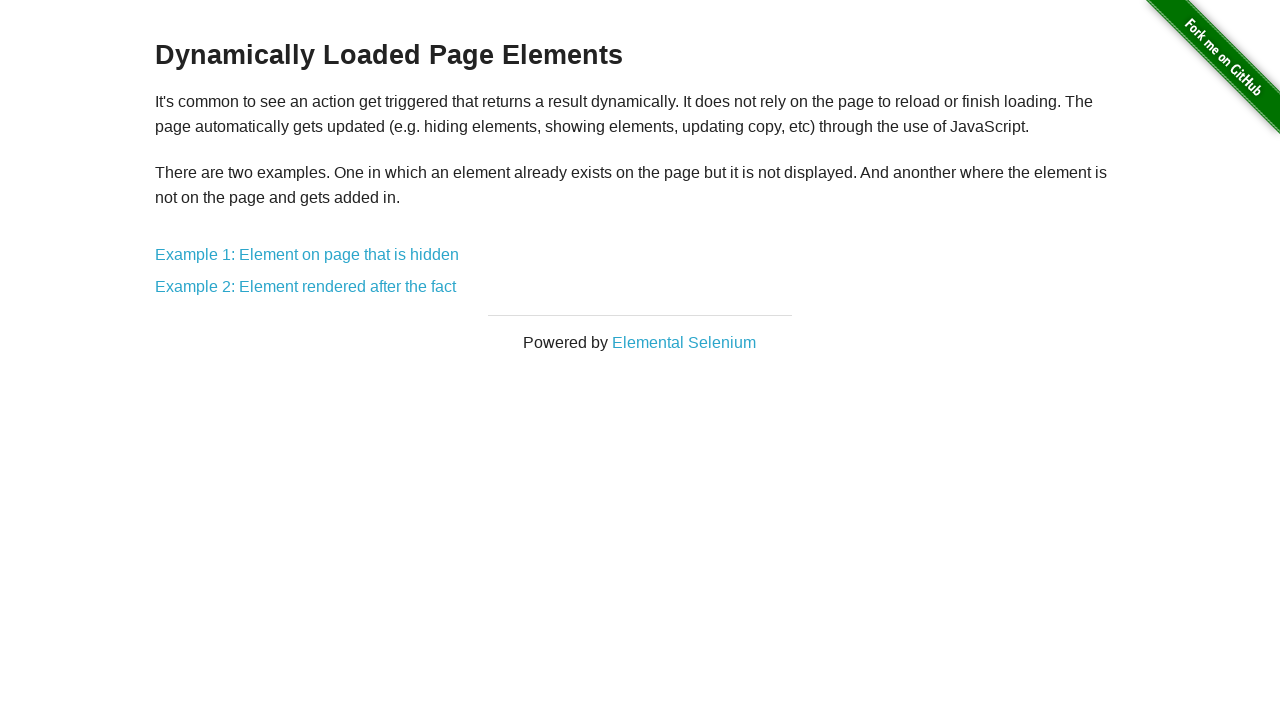

Clicked on Example 2 link to navigate to dynamic loading test at (306, 287) on a[href='/dynamic_loading/2']
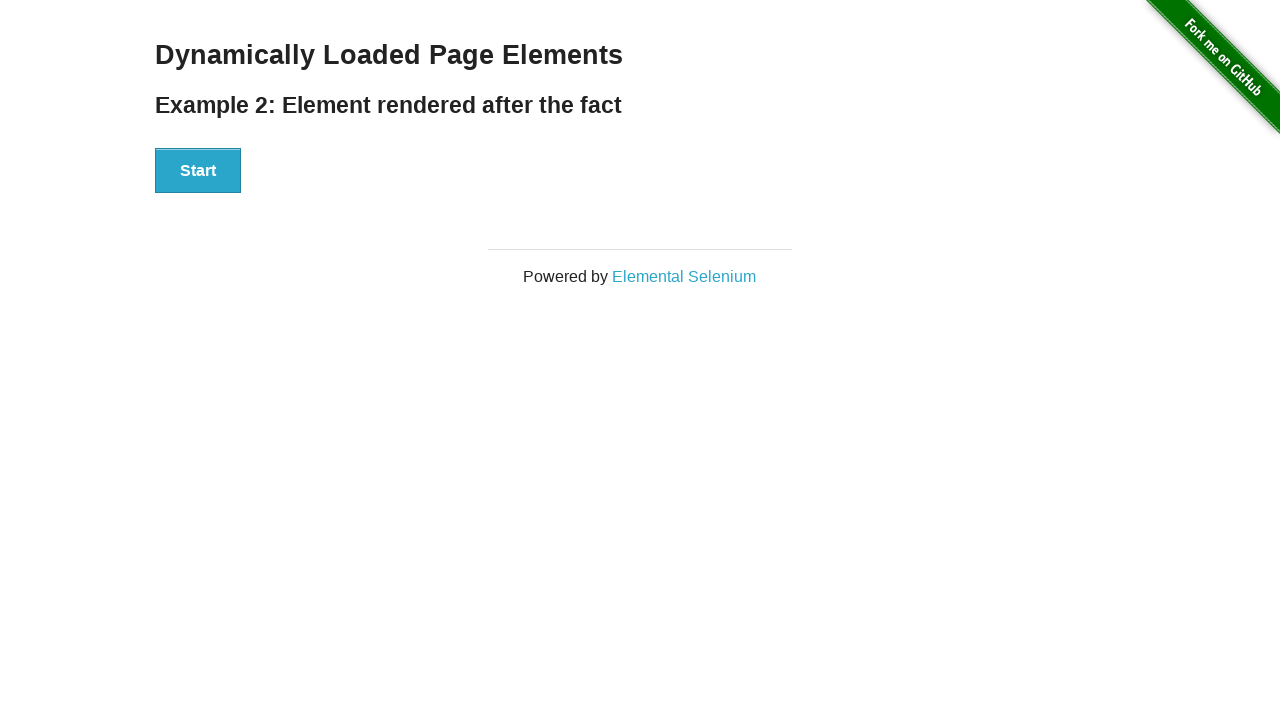

Clicked Start button to initiate dynamic loading at (198, 171) on button:has-text('Start')
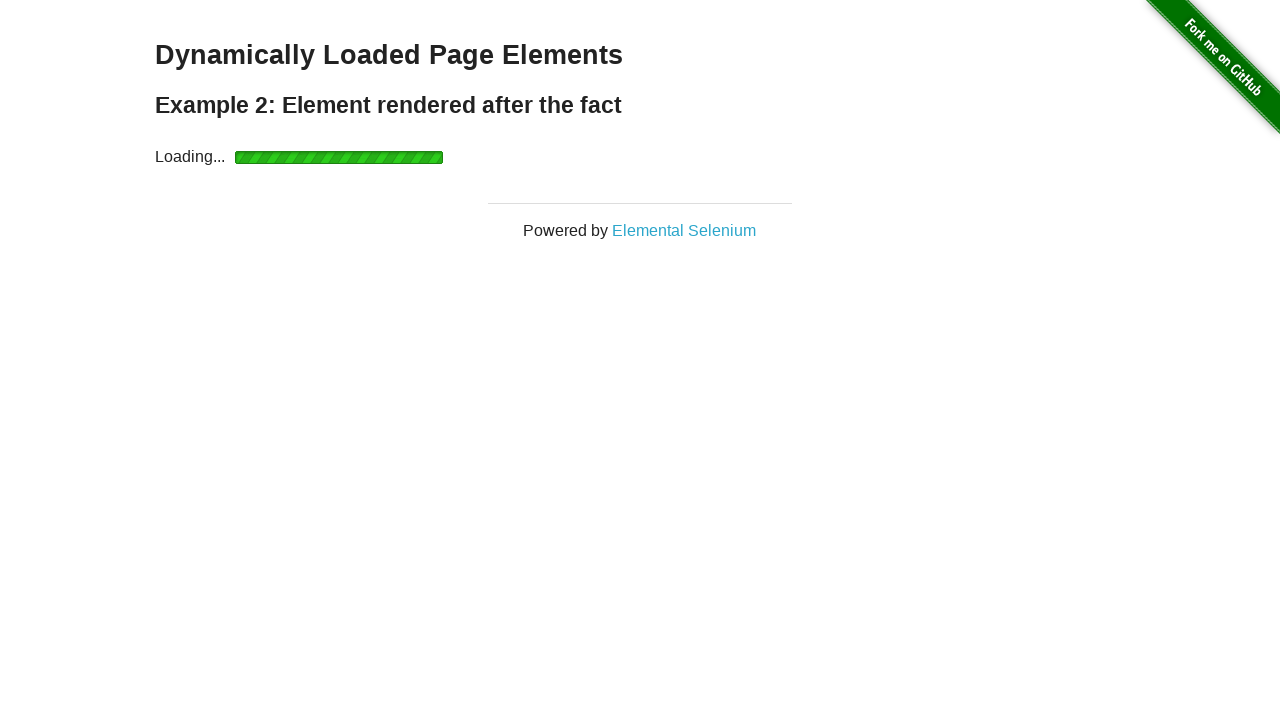

Waited for dynamically loaded element to become visible
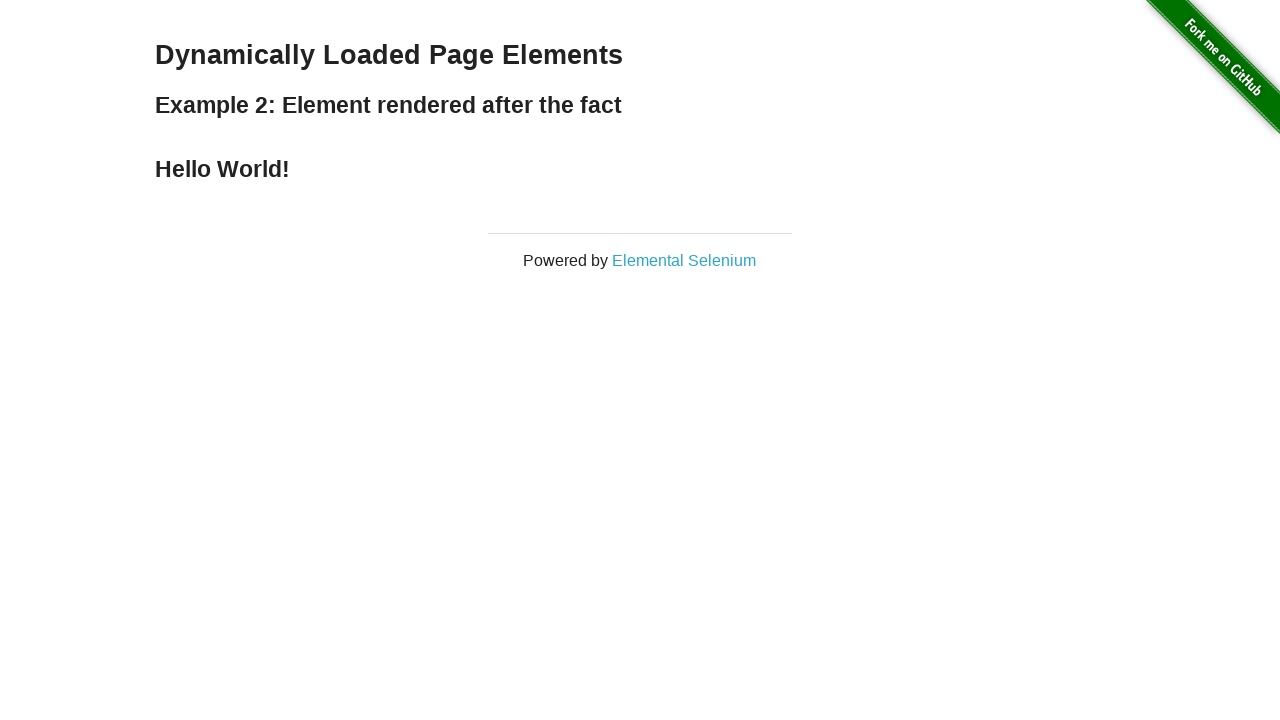

Retrieved text content from dynamically loaded element
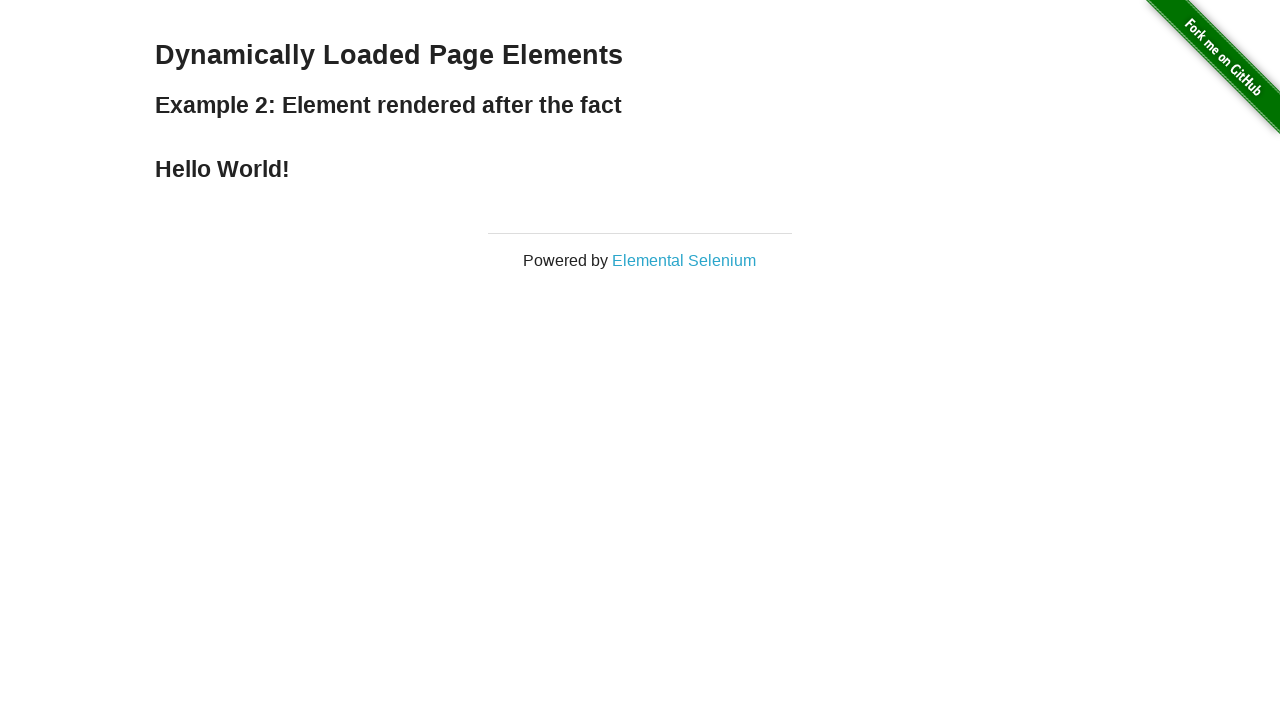

Verified element text is 'Hello World!' - assertion passed
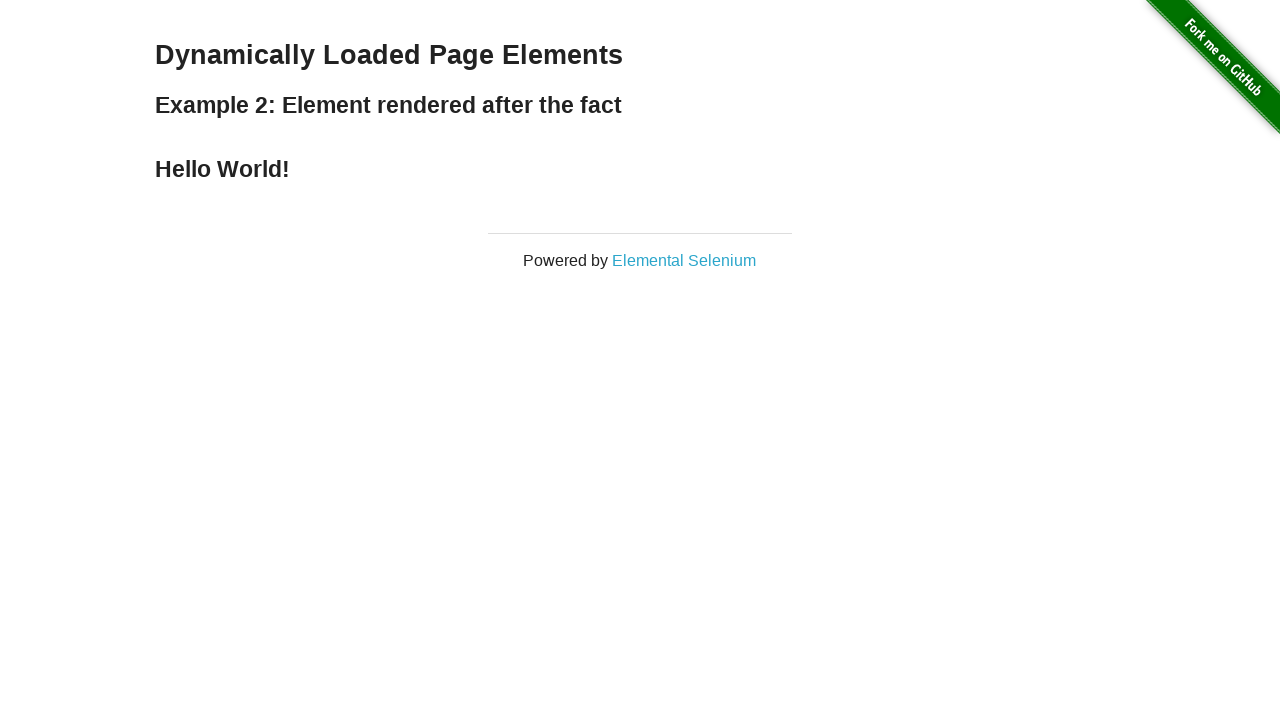

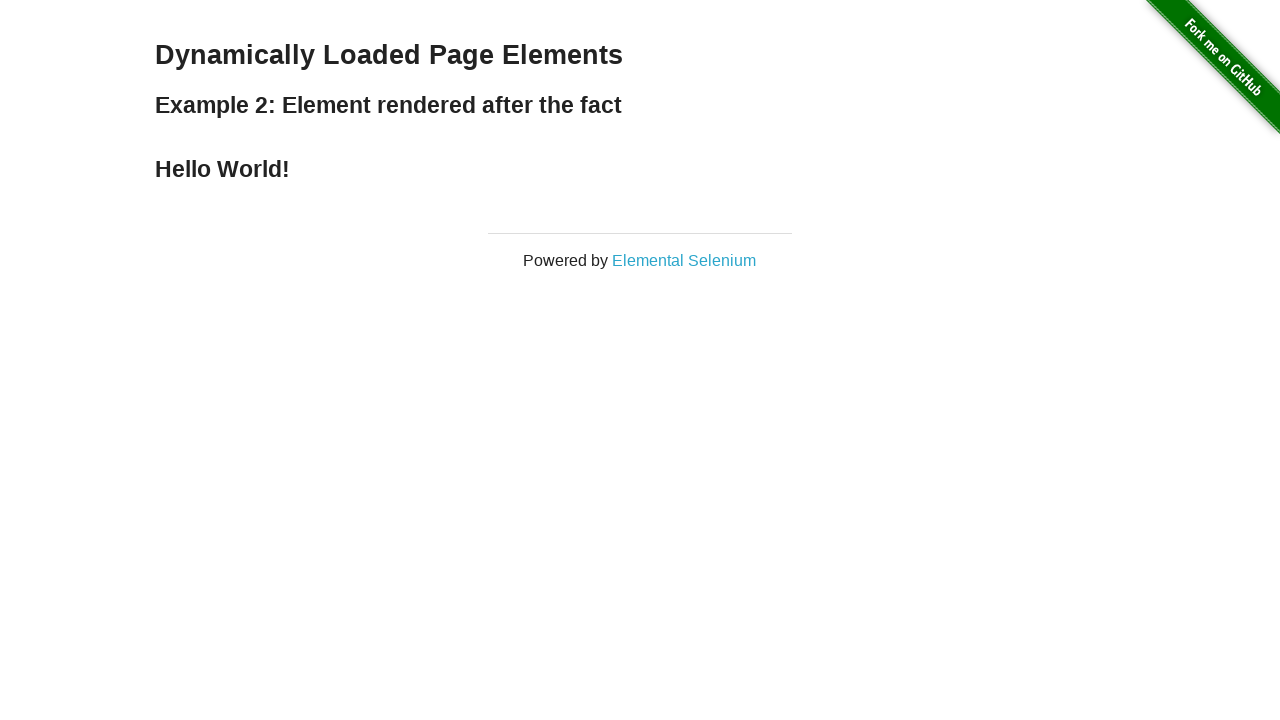